Tests horizontal slider manipulation using keyboard arrow keys to move the slider to a target value of 3.

Starting URL: https://the-internet.herokuapp.com/horizontal_slider

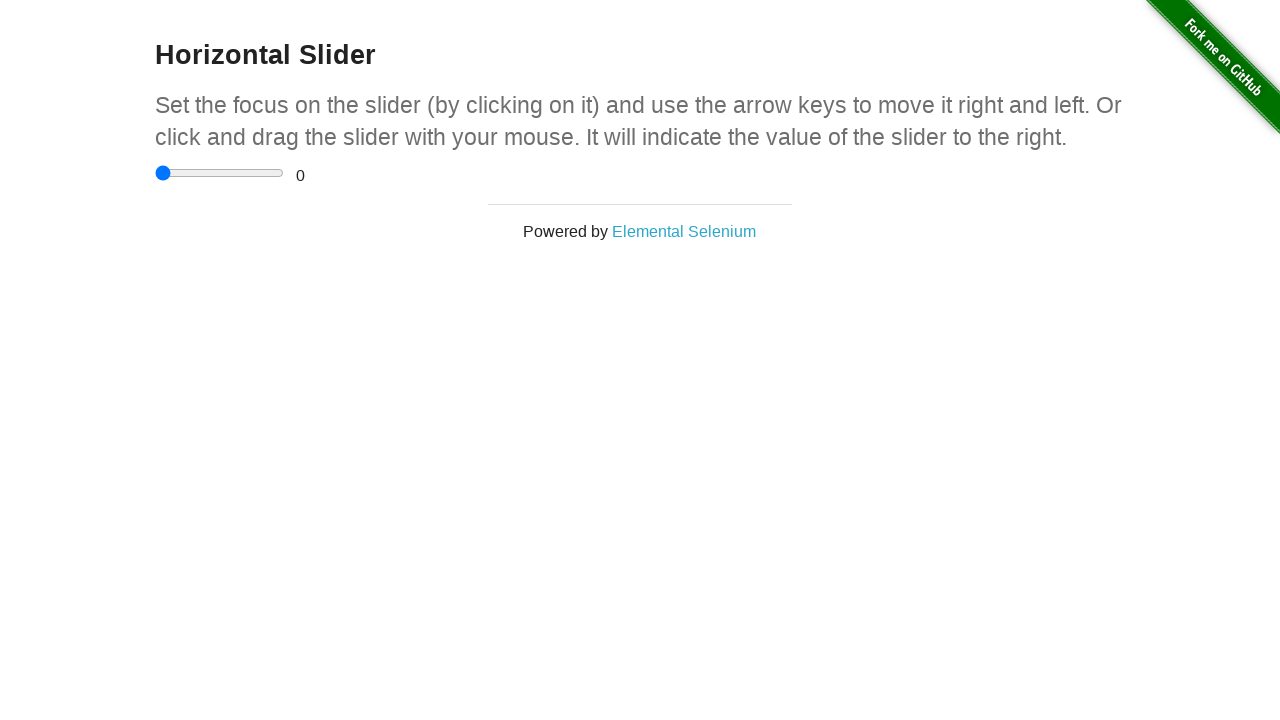

Located the horizontal slider element
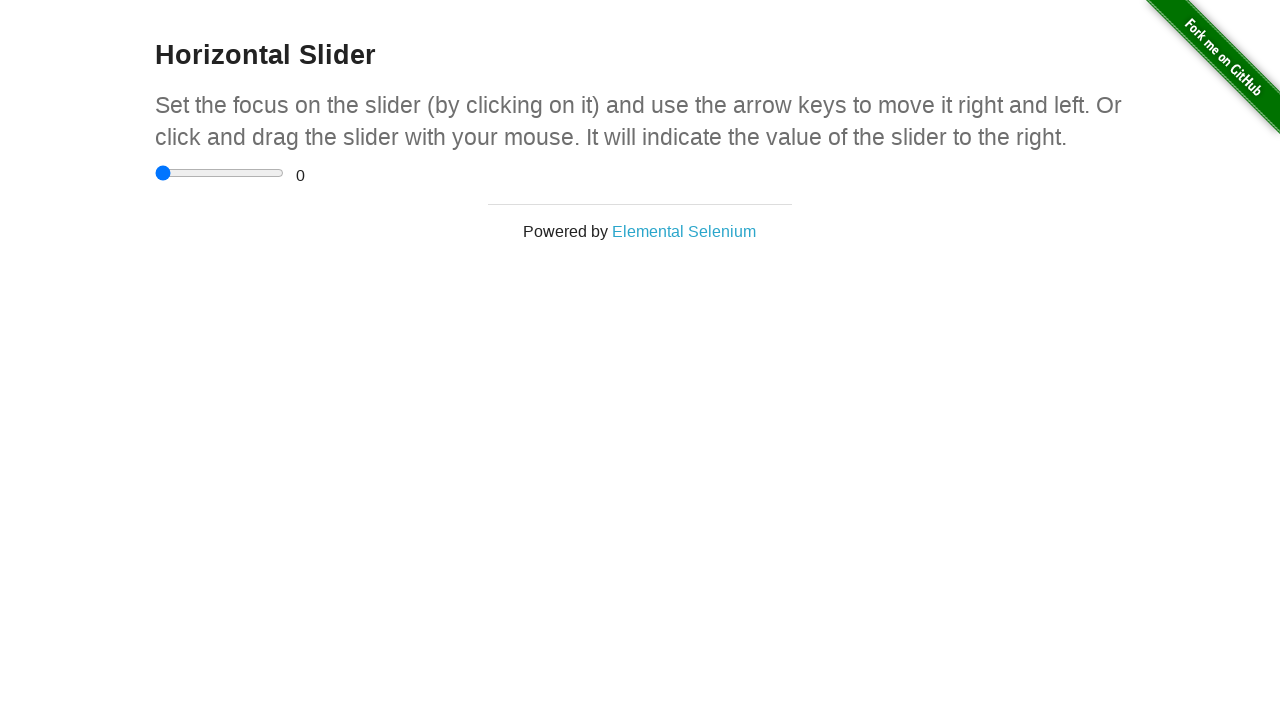

Located the range display element
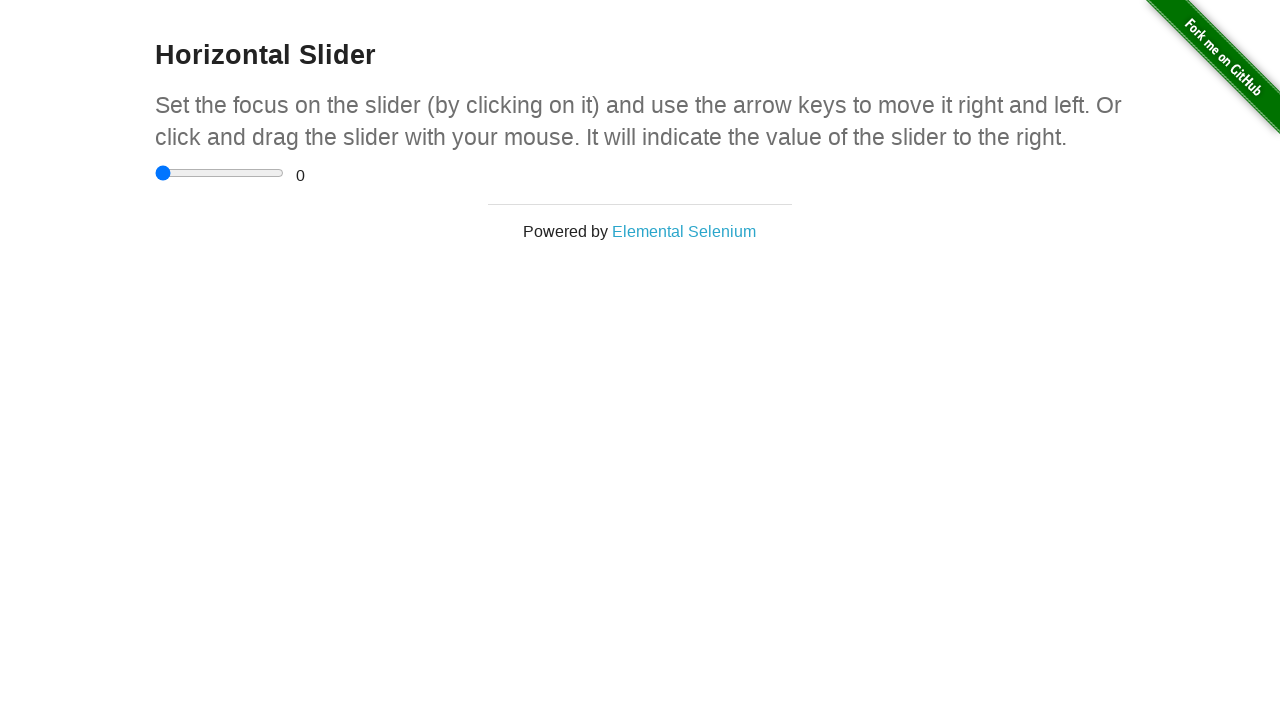

Clicked on the slider to focus it at (220, 173) on input[type='range']
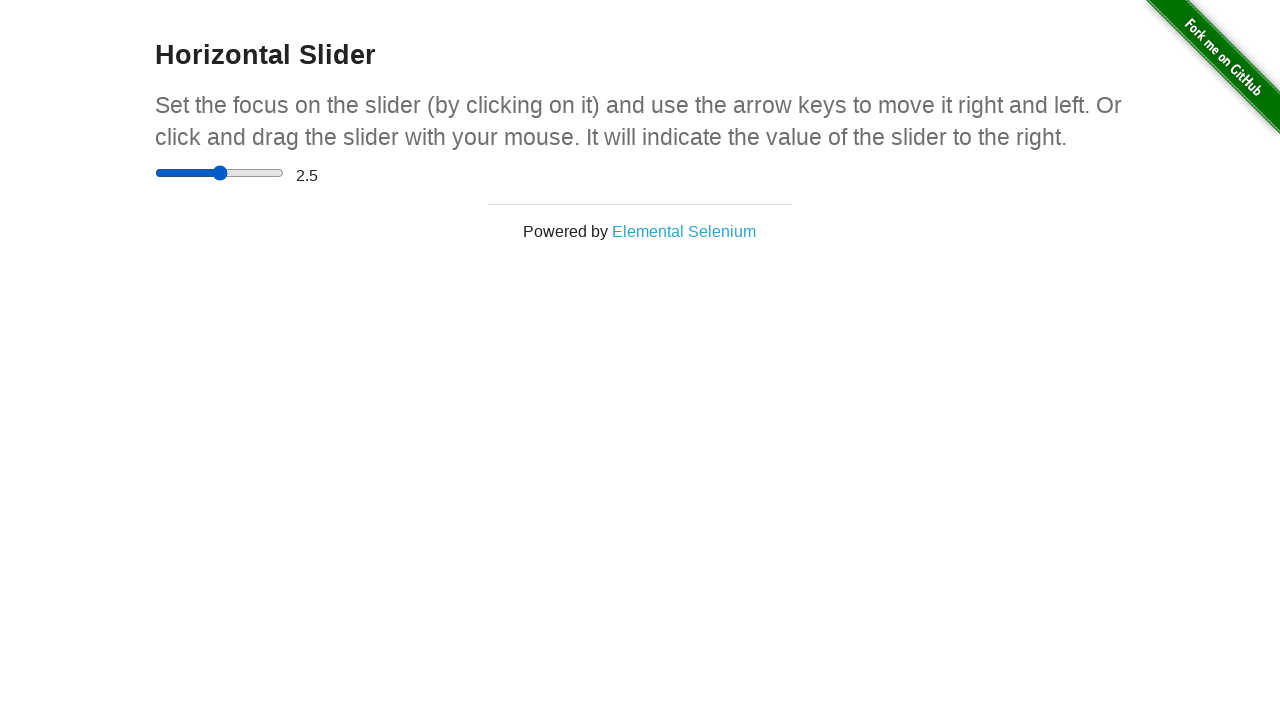

Read current slider value: 2.5
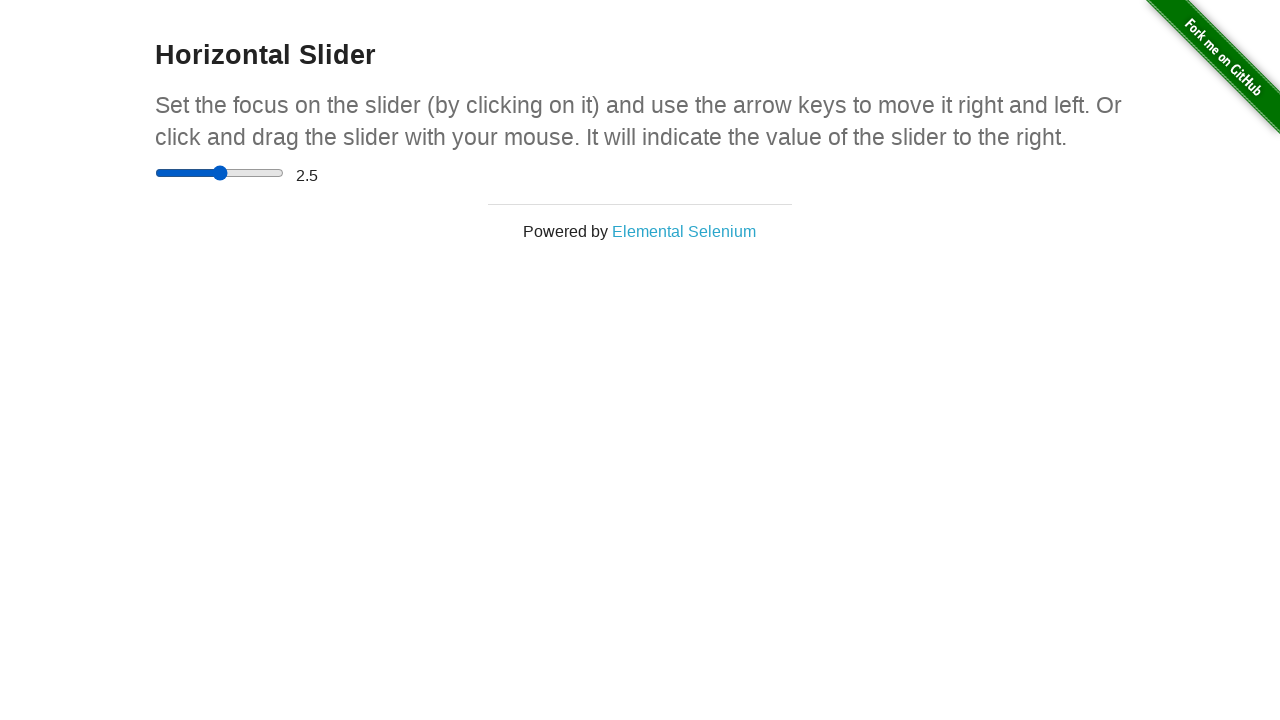

Pressed ArrowRight to move slider towards target value 3 on input[type='range']
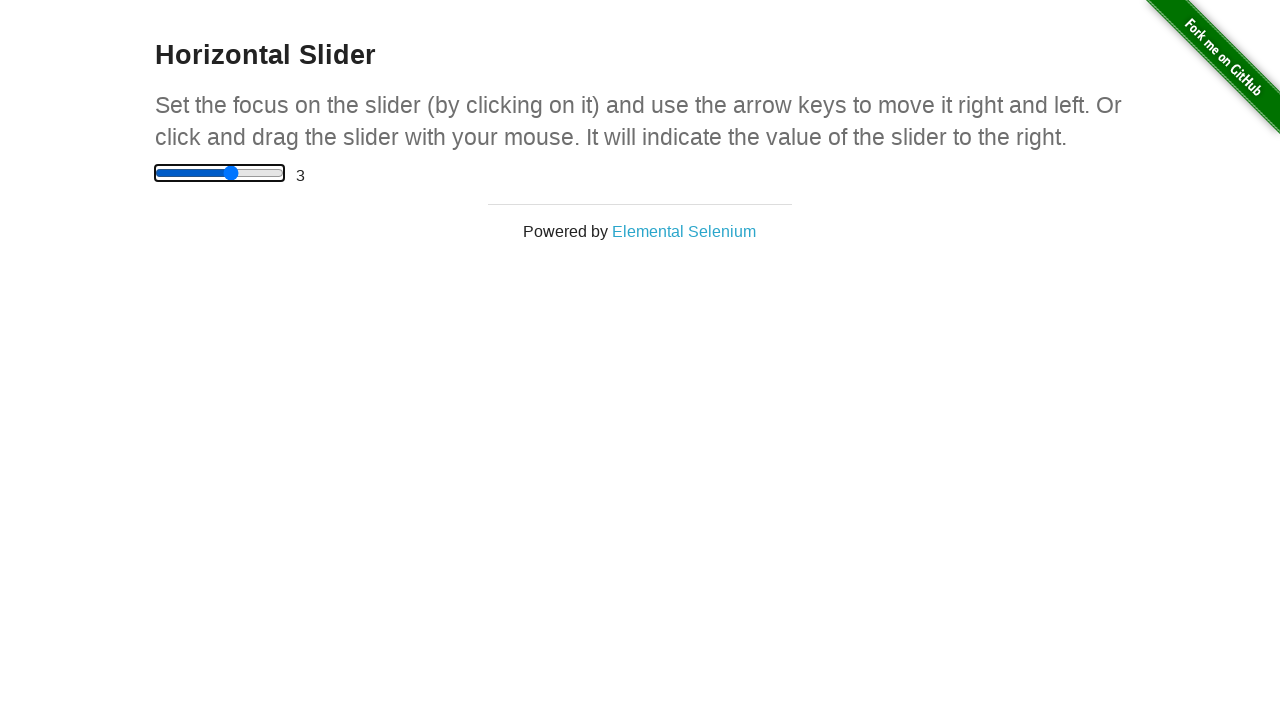

Waited 200ms for slider animation
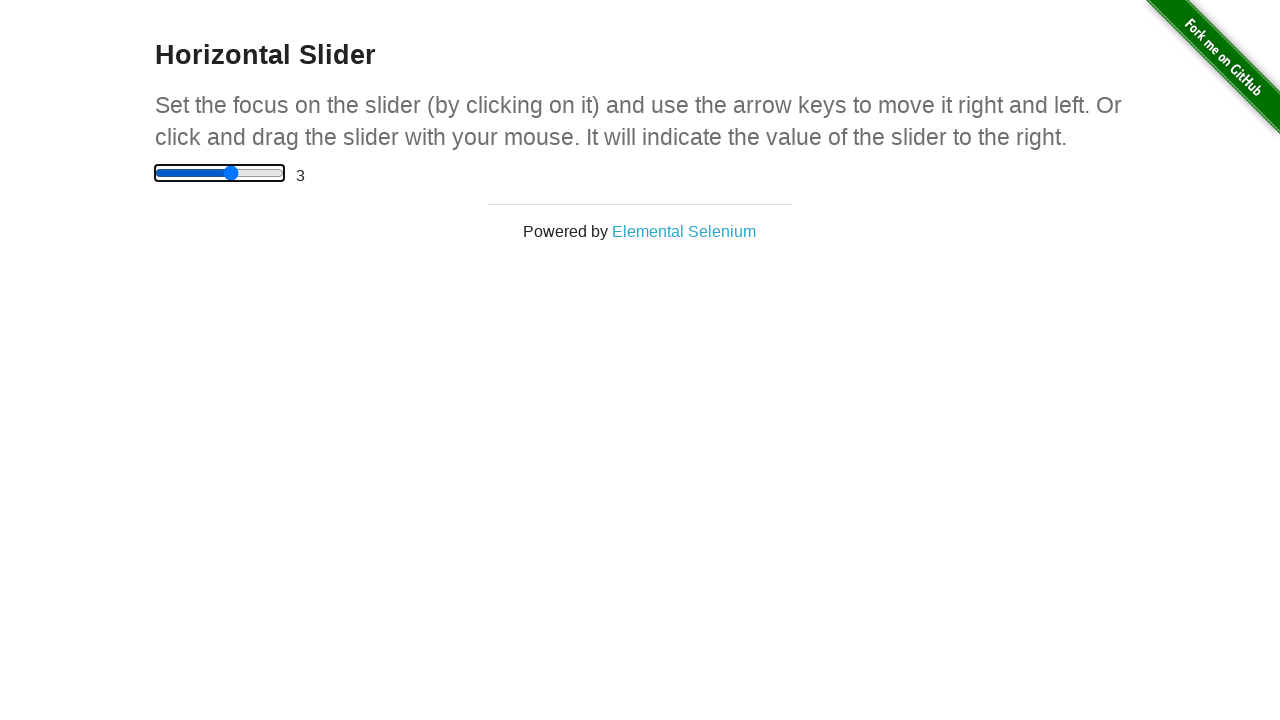

Read current slider value: 3
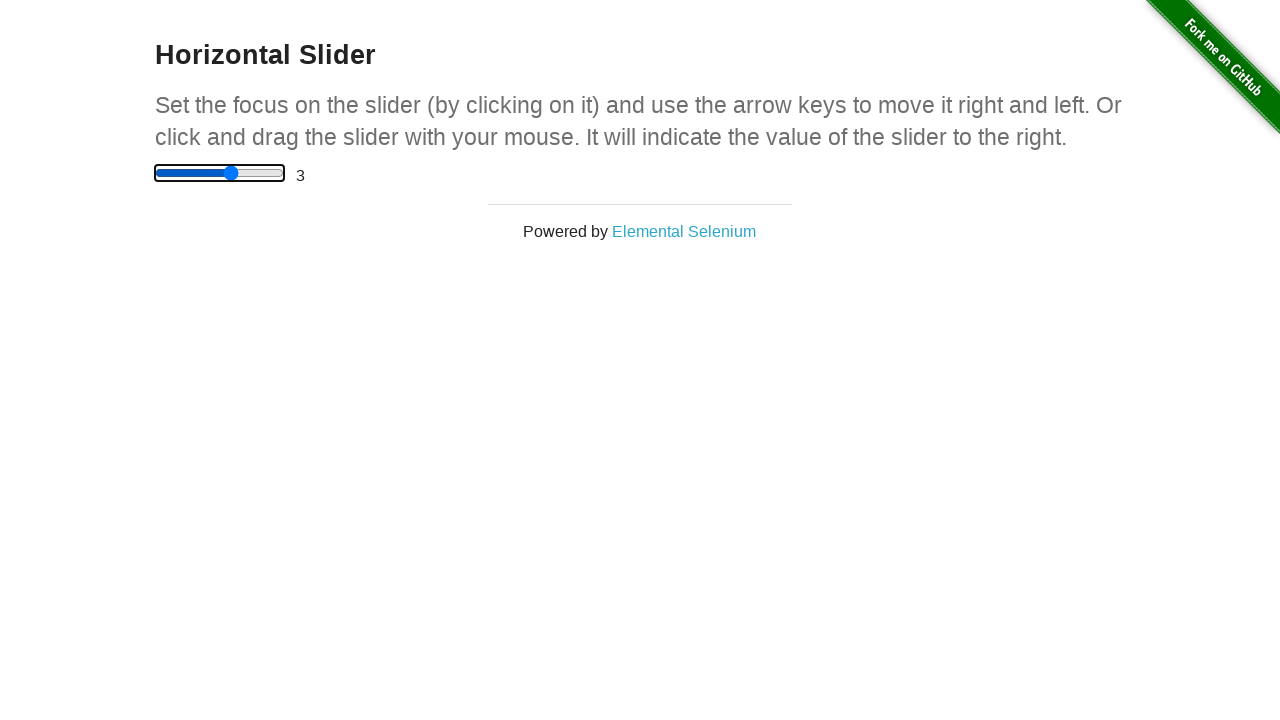

Verified slider reached target value of 3
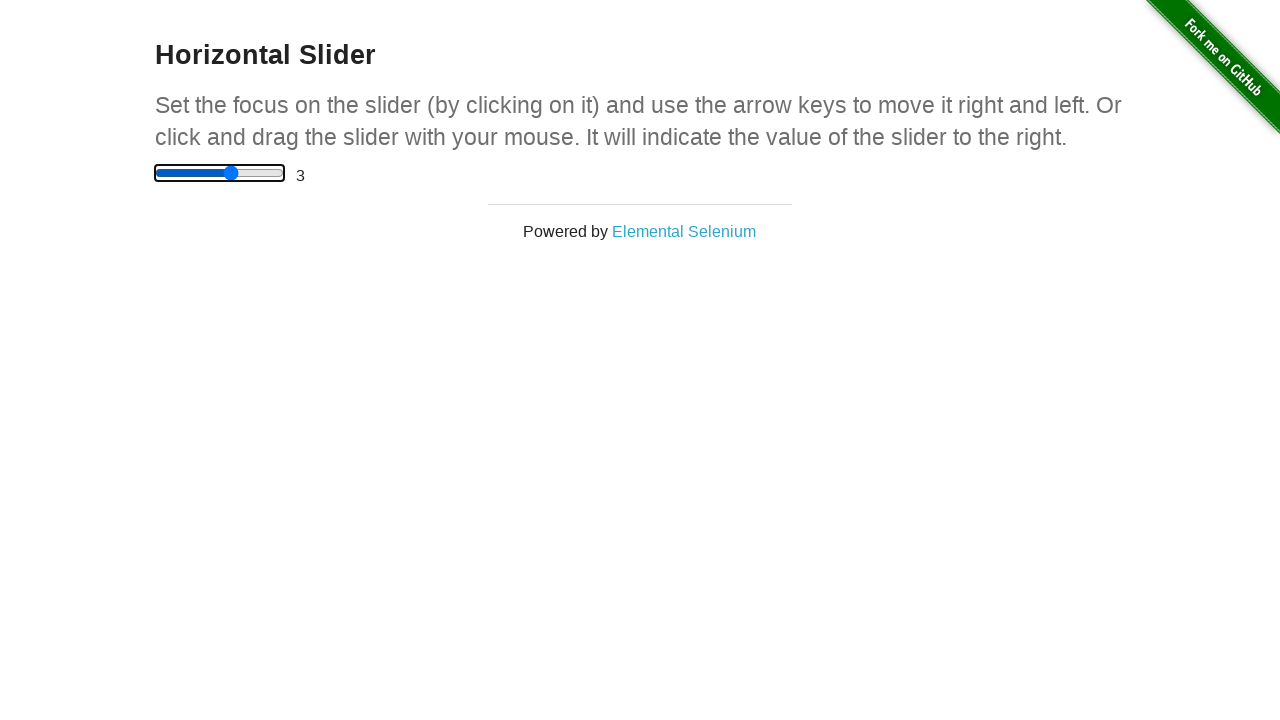

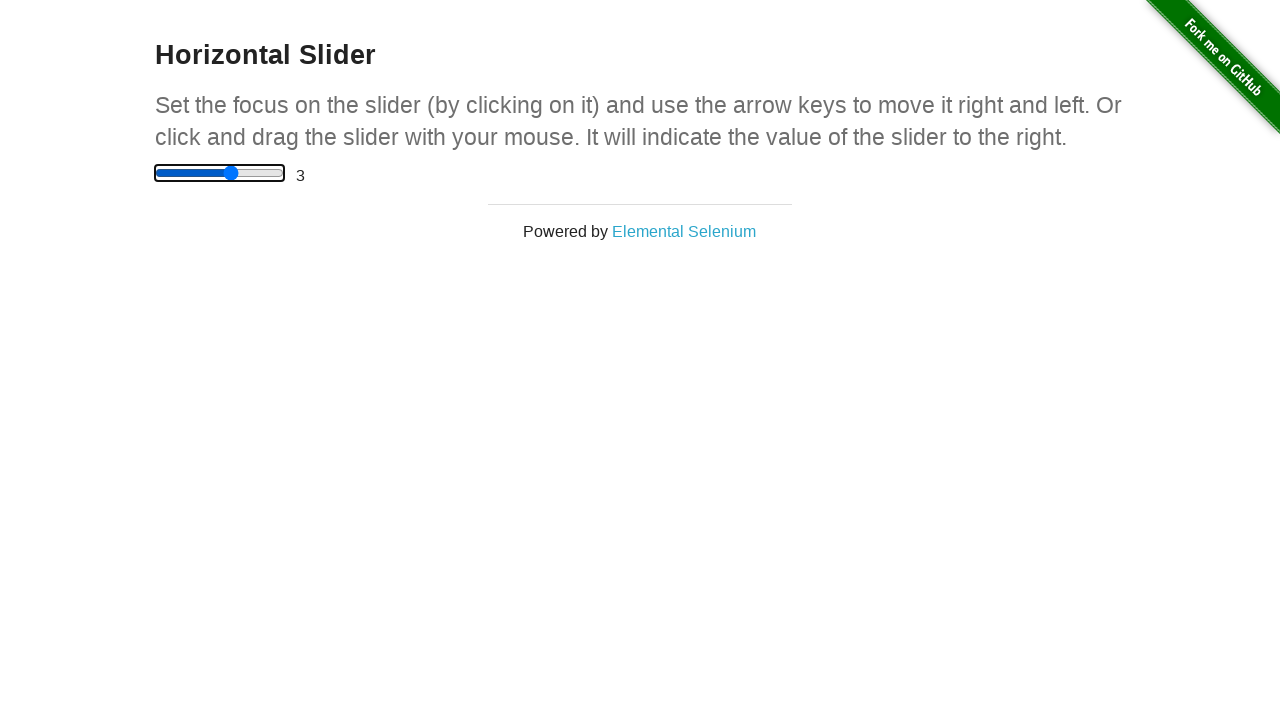